Tests dropdown selection functionality by selecting options using different methods: by value, by index, and by visible text.

Starting URL: https://the-internet.herokuapp.com/dropdown

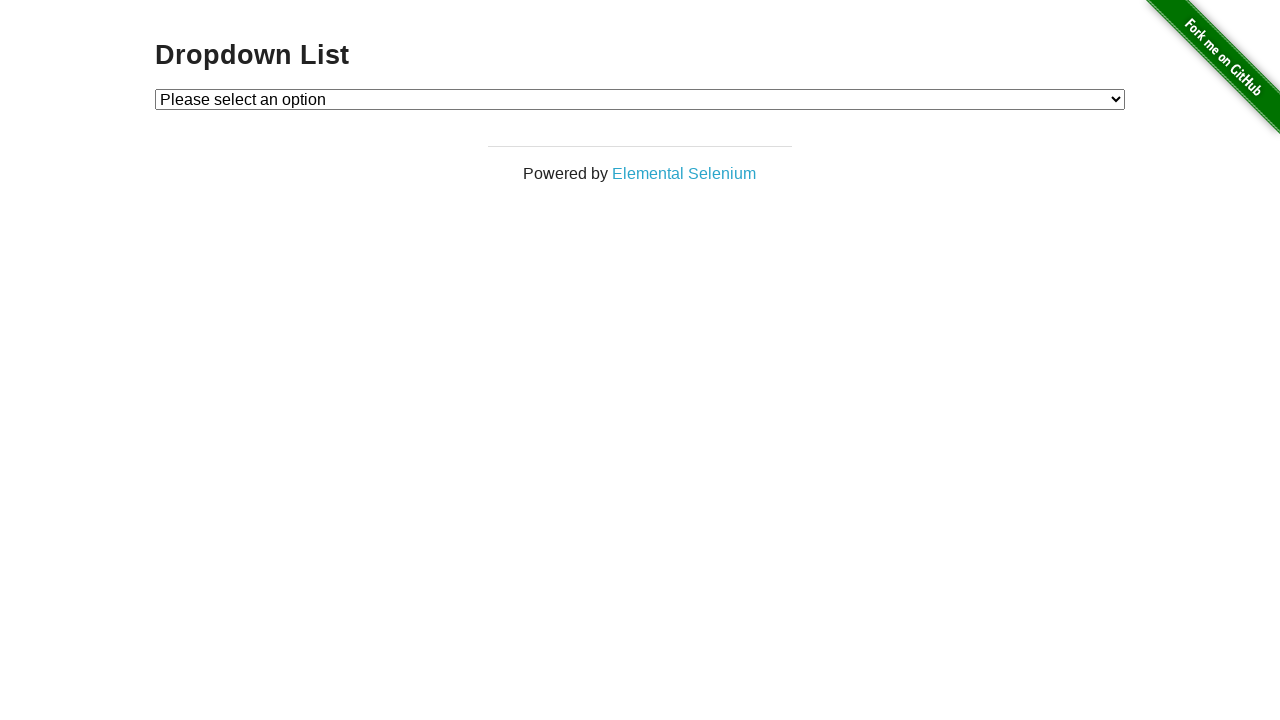

Selected dropdown option by value '1' on #dropdown
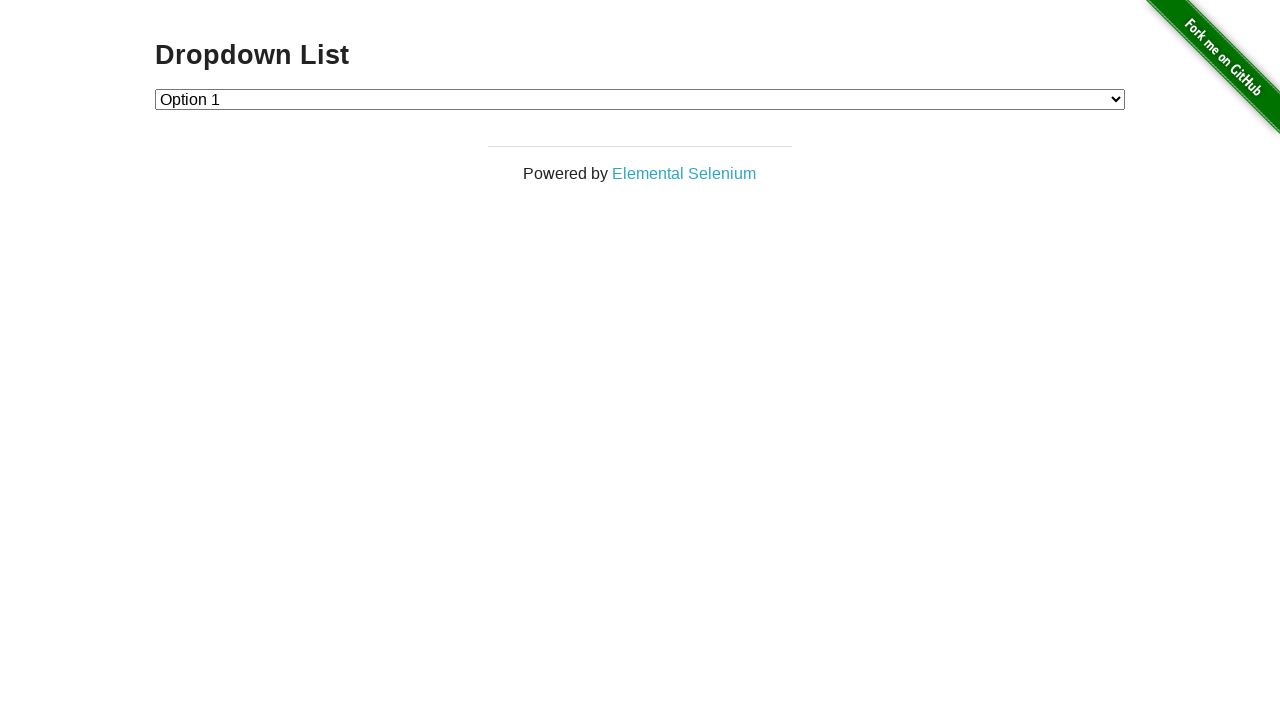

Dropdown is visible after value selection
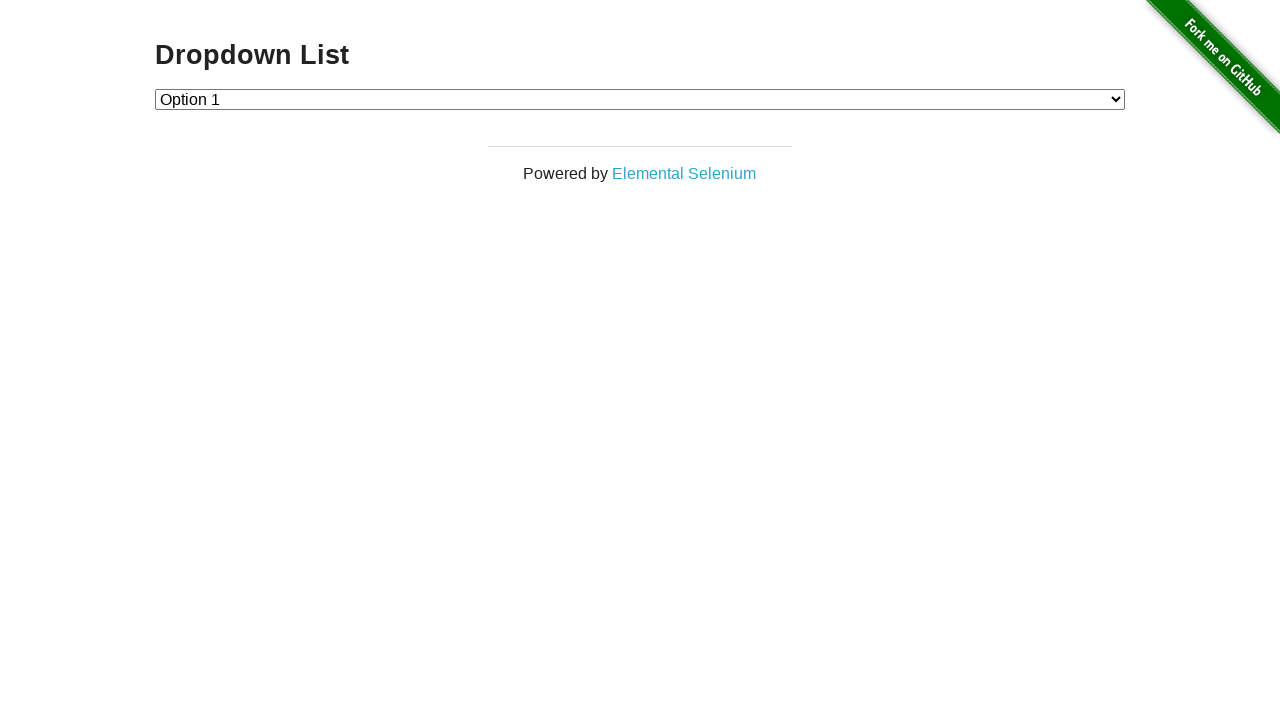

Selected dropdown option by index 2 (Option 2) on #dropdown
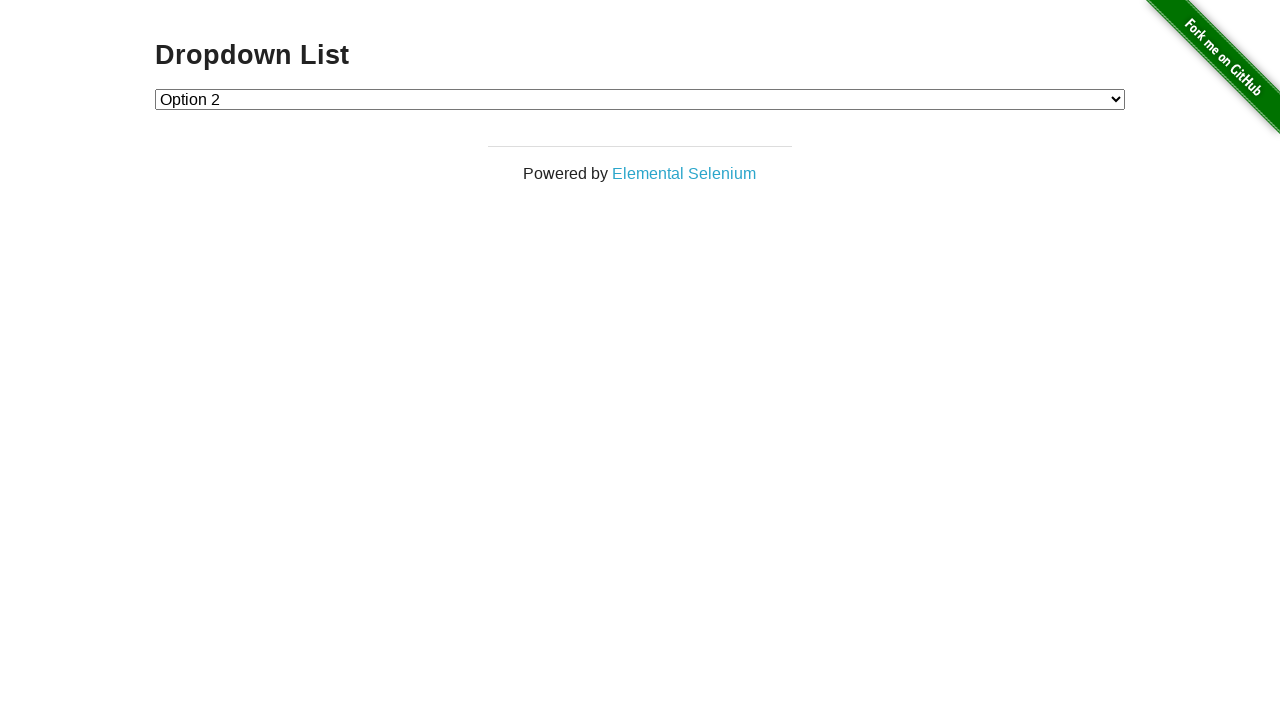

Dropdown is visible after index selection
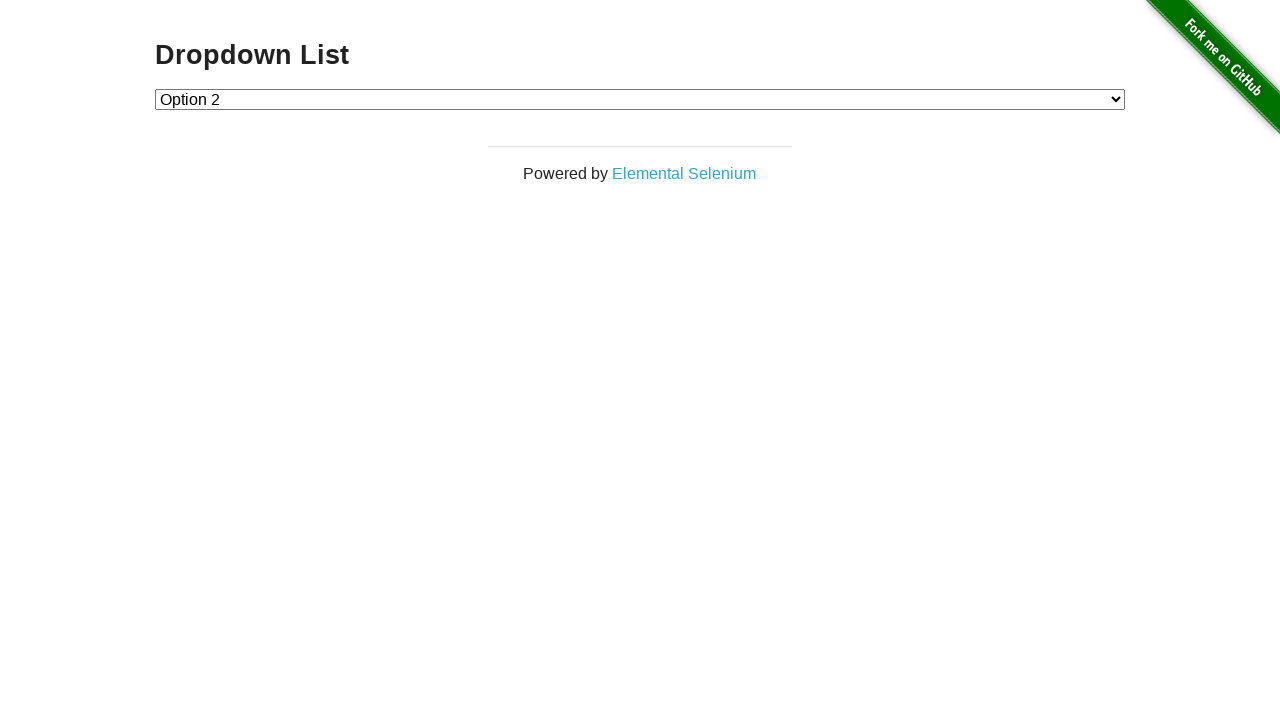

Selected dropdown option by visible text 'Option 1' on #dropdown
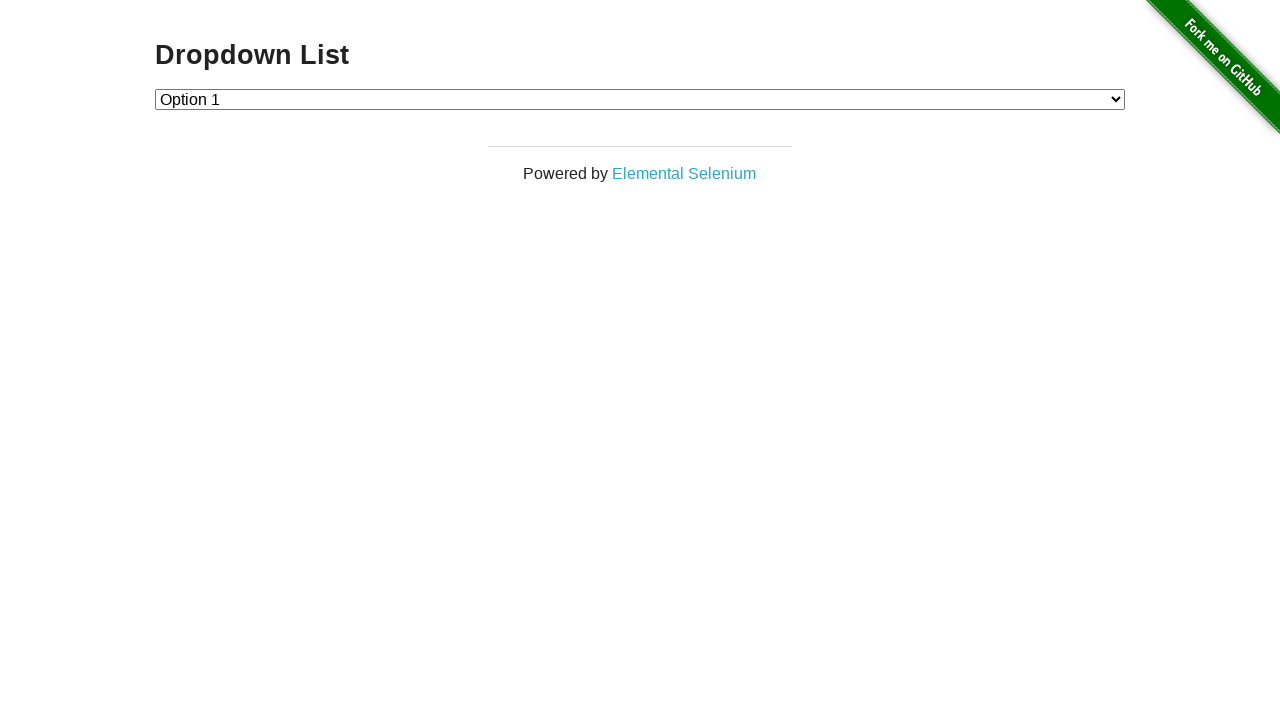

Dropdown is visible after label selection
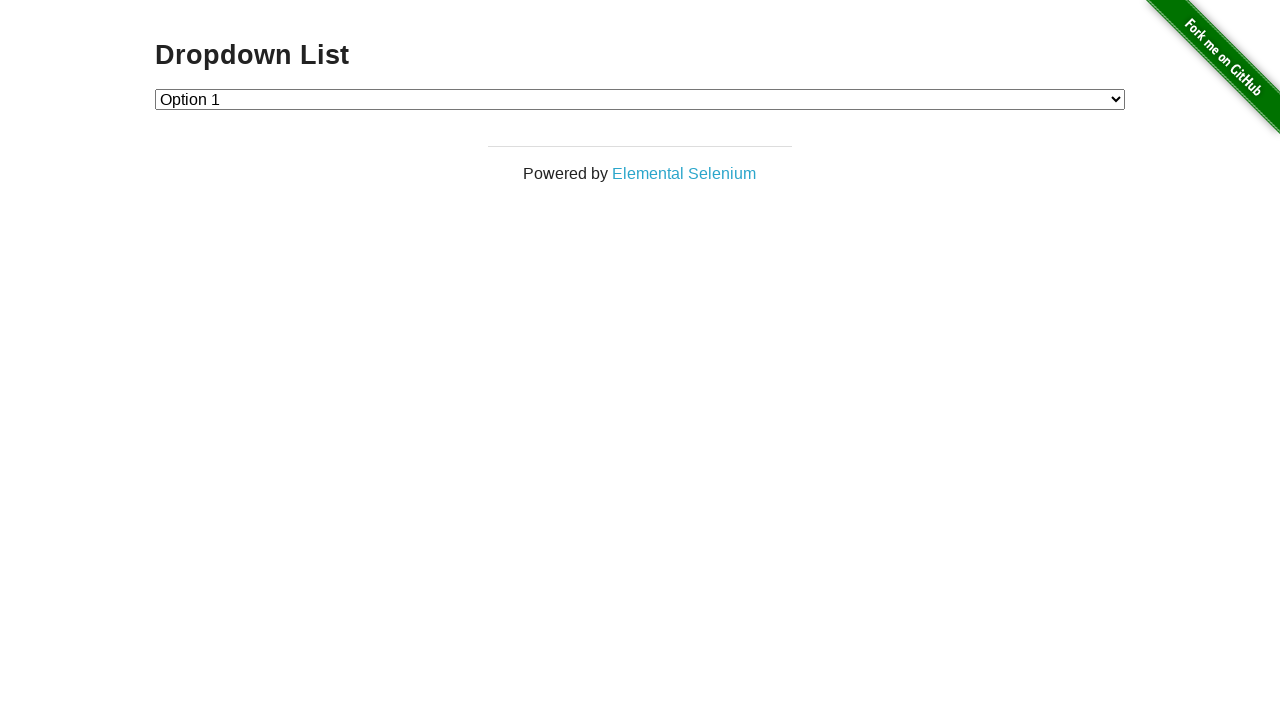

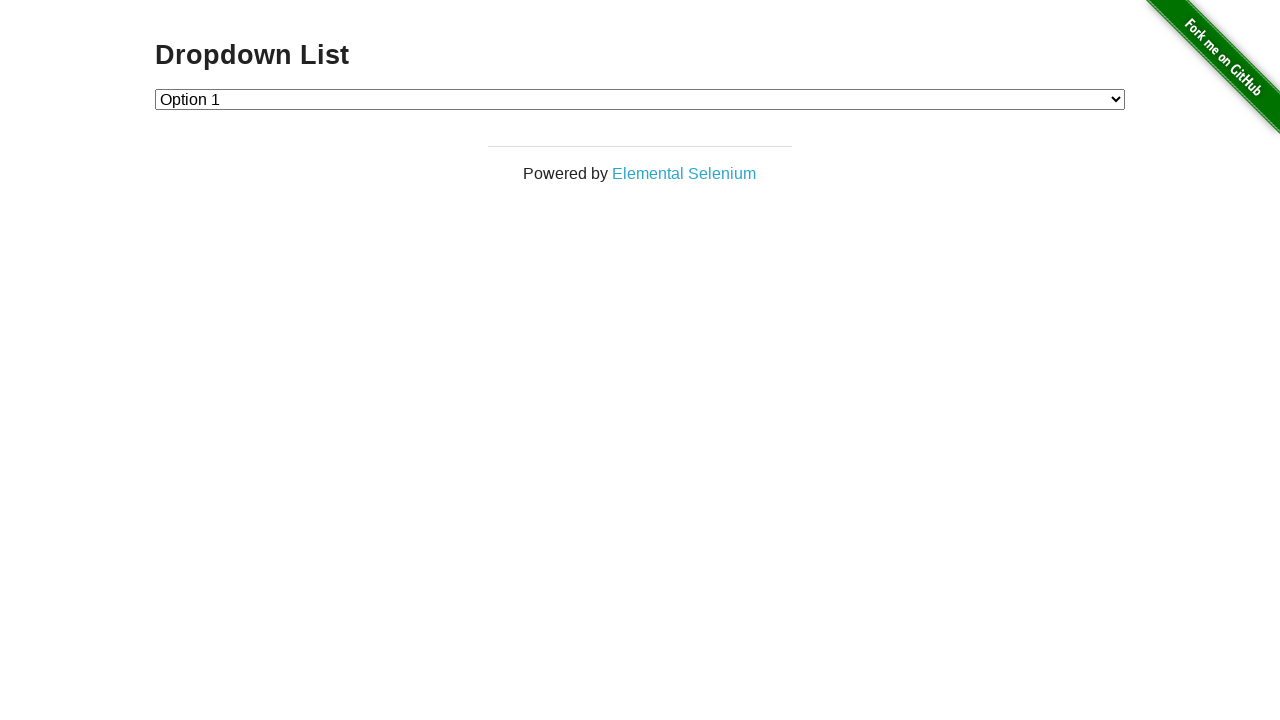